Tests login form submission with blank inputs by clicking the login button without entering credentials

Starting URL: https://kite.zerodha.com/

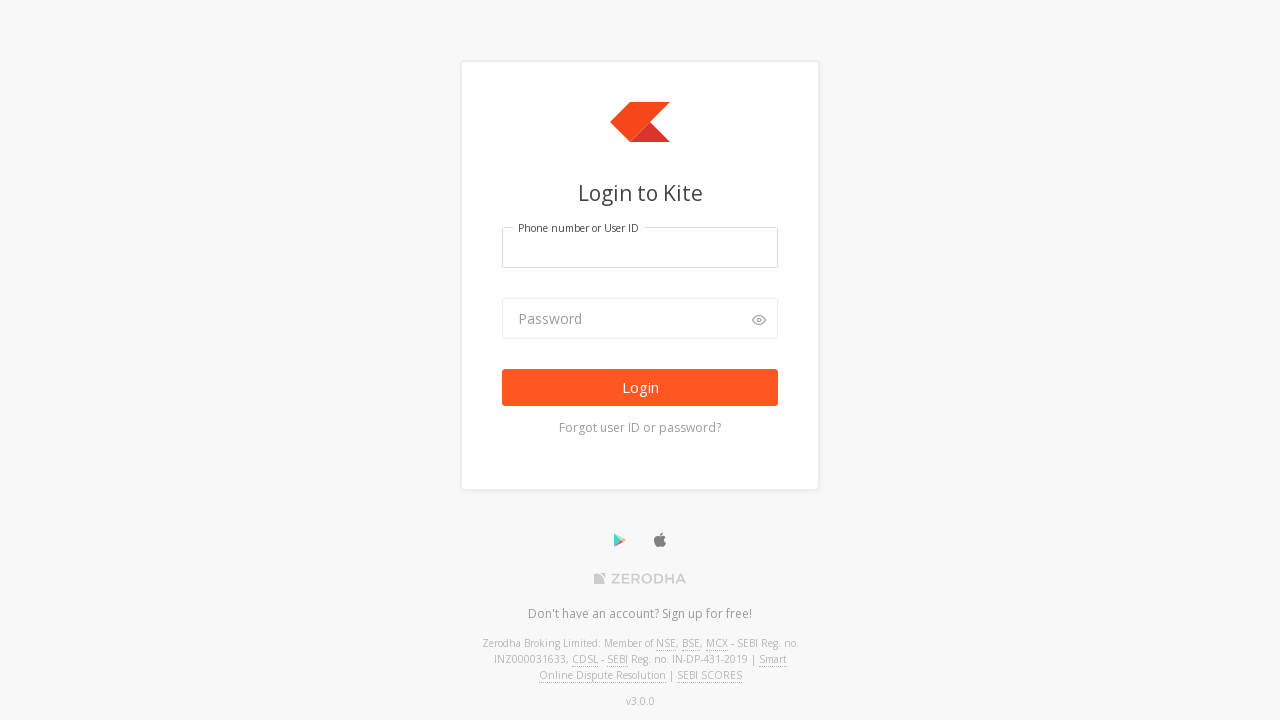

Clicked login button without entering any credentials to test blank input validation at (640, 388) on button[type='submit']
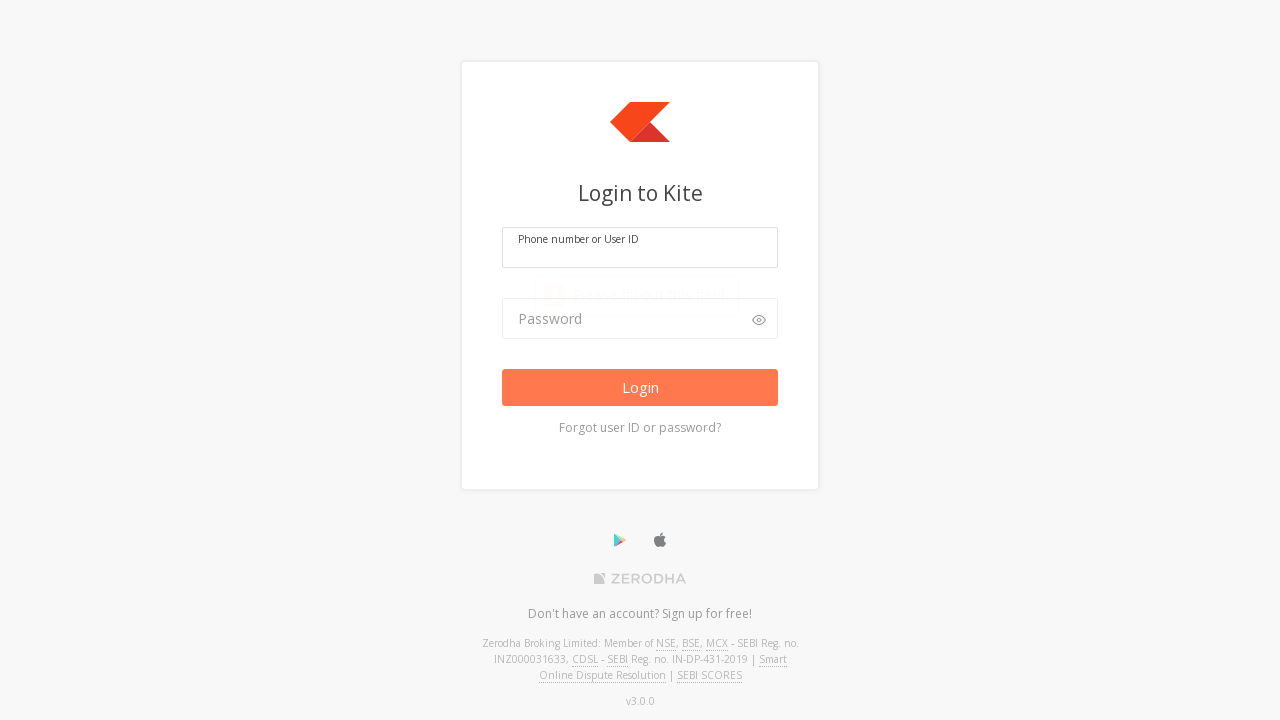

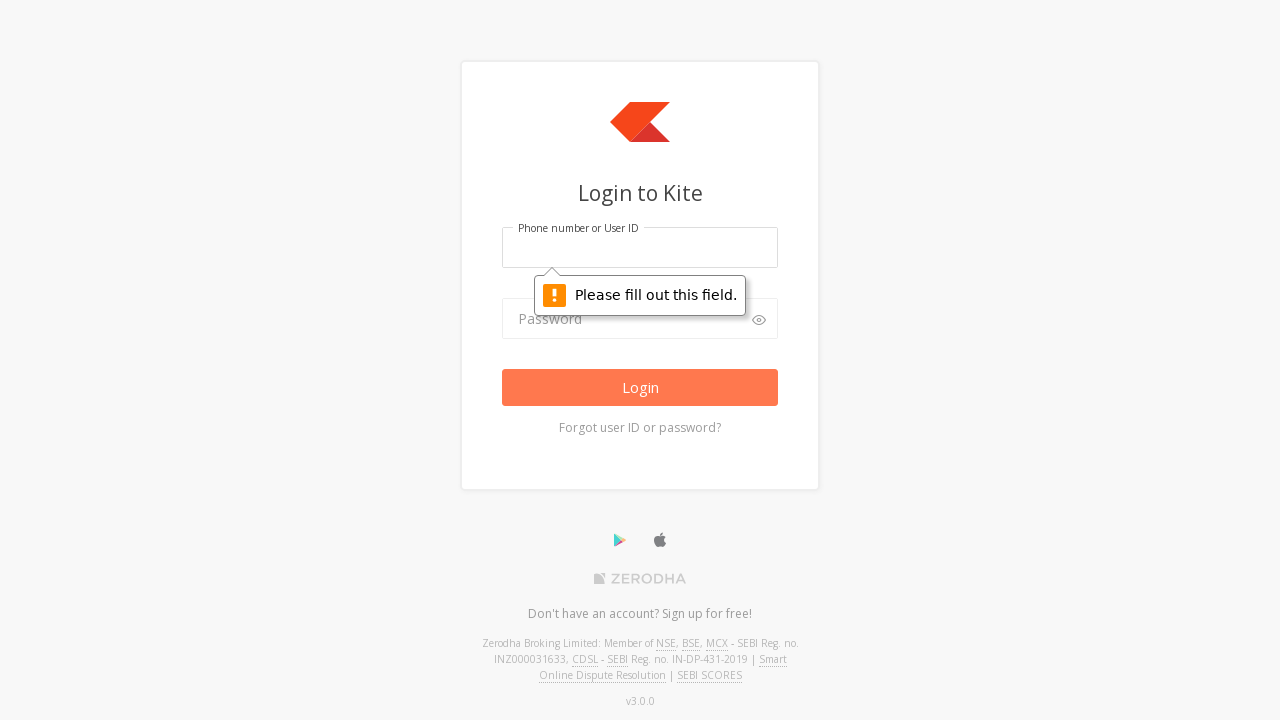